Navigates to cart, opens Place Order modal, clicks Purchase without filling fields, and verifies validation alert appears

Starting URL: https://www.demoblaze.com/index.html

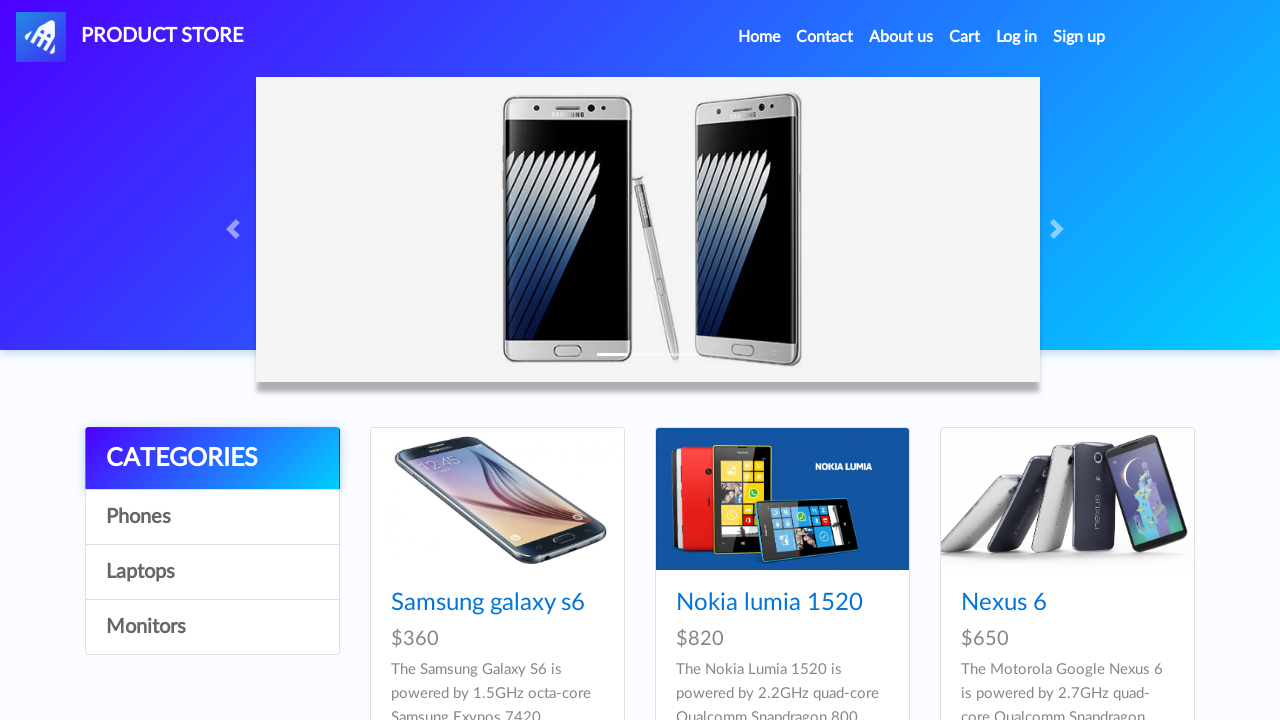

Waited for page to load (networkidle)
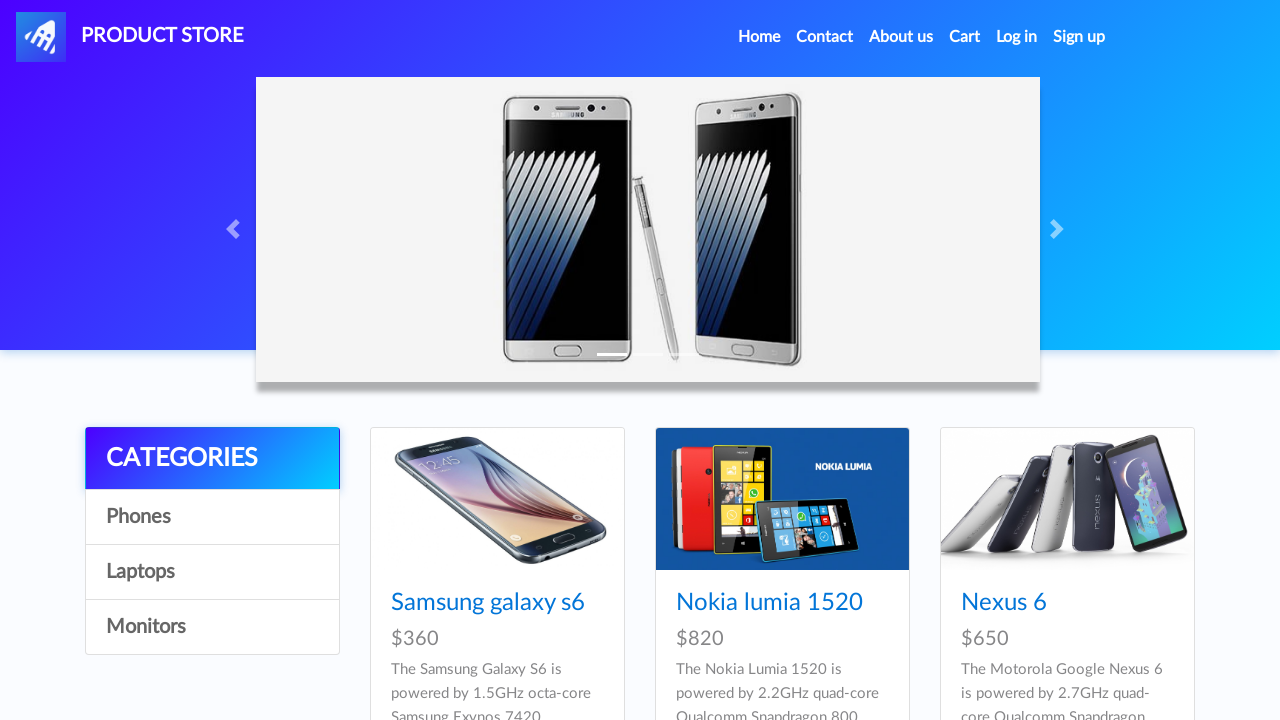

Clicked on Cart link at (965, 37) on a#cartur
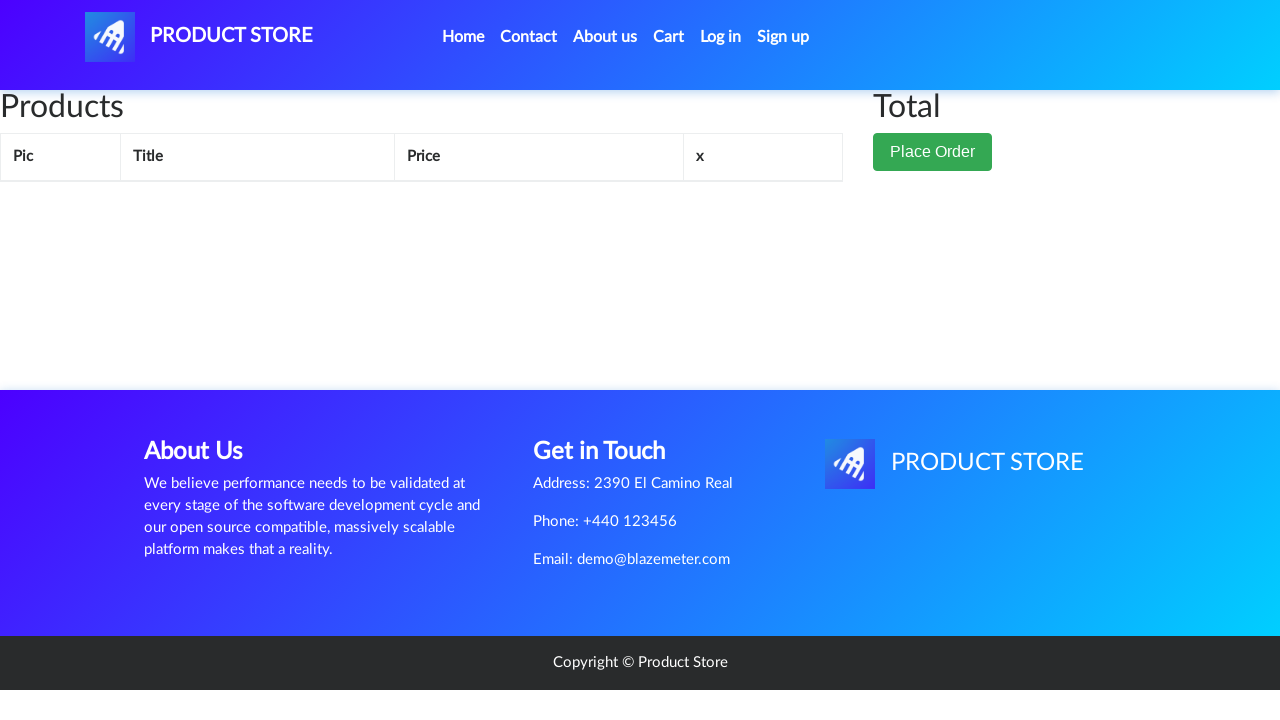

Waited for cart page to load (networkidle)
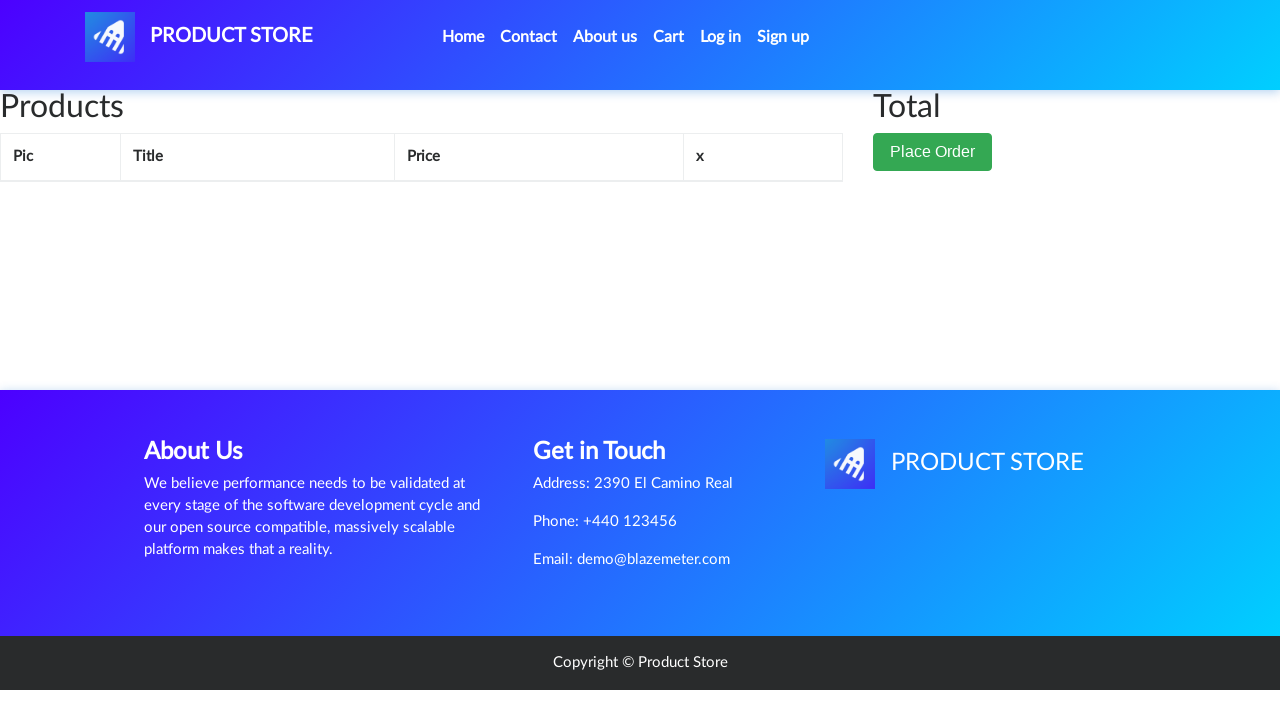

Clicked Place Order button at (933, 152) on xpath=//button[contains(text(),'Place Order')]
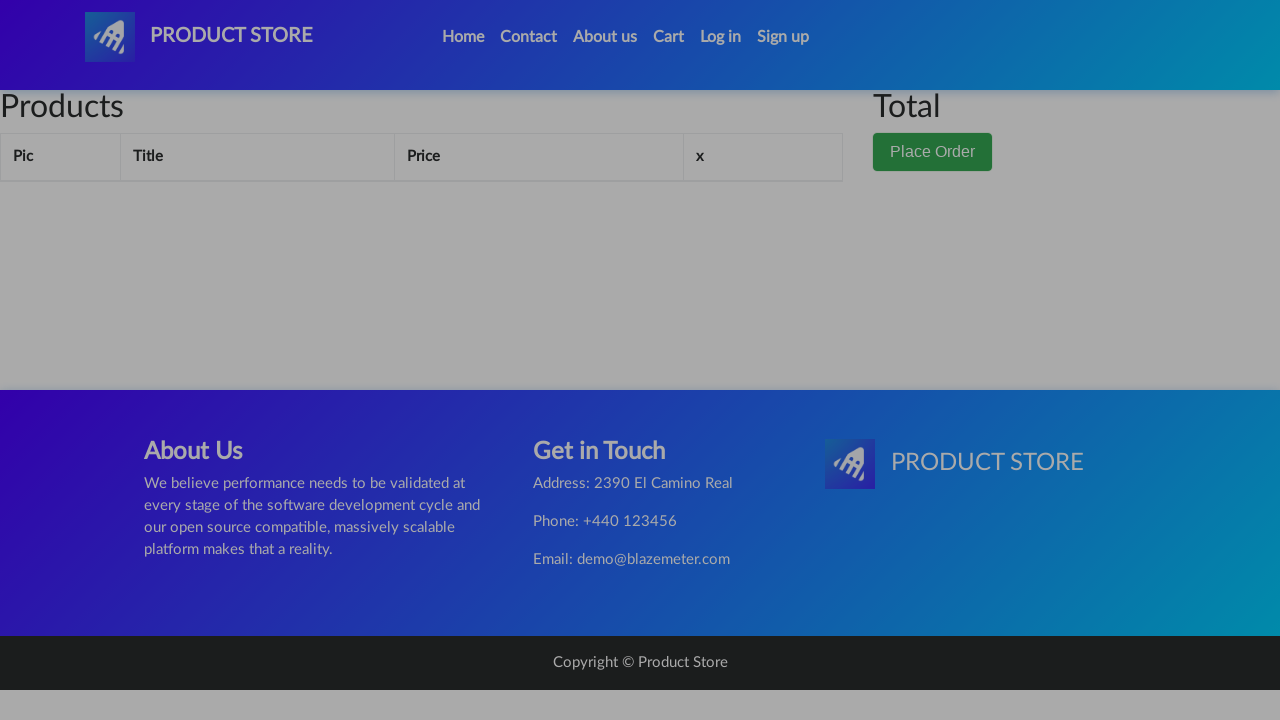

Place Order modal appeared with Purchase button visible
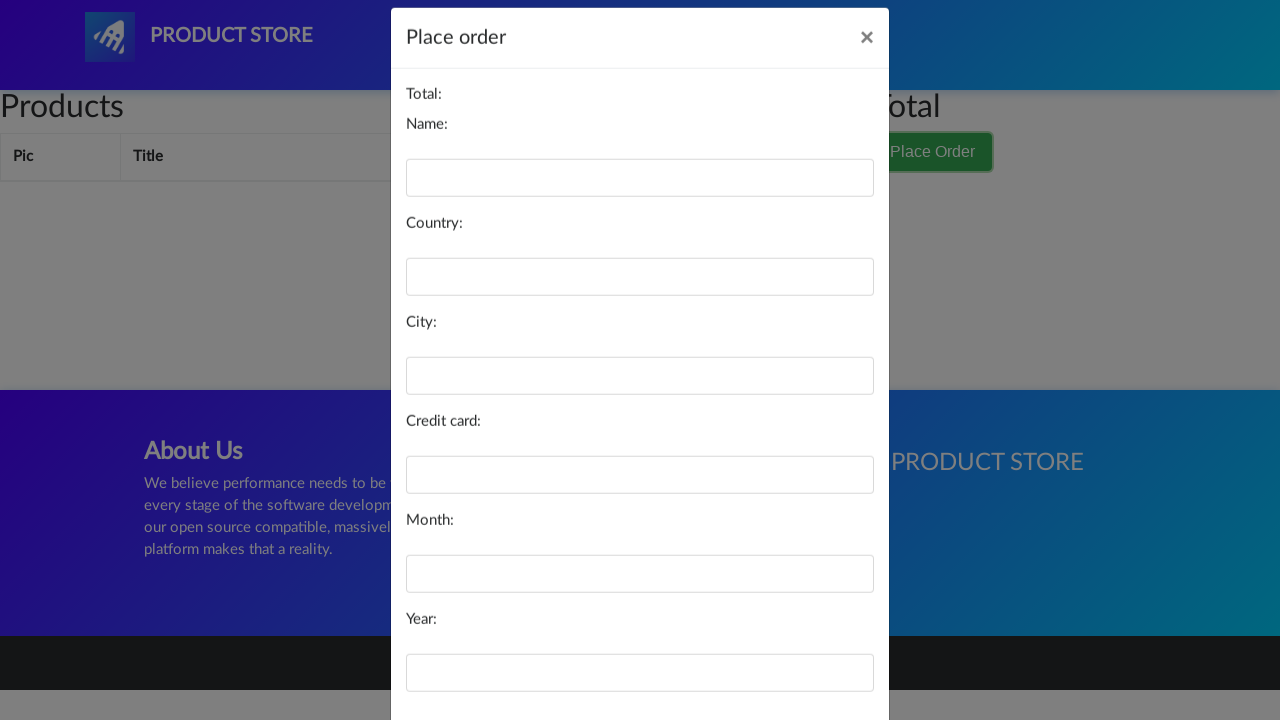

Set up dialog handler to accept validation alerts
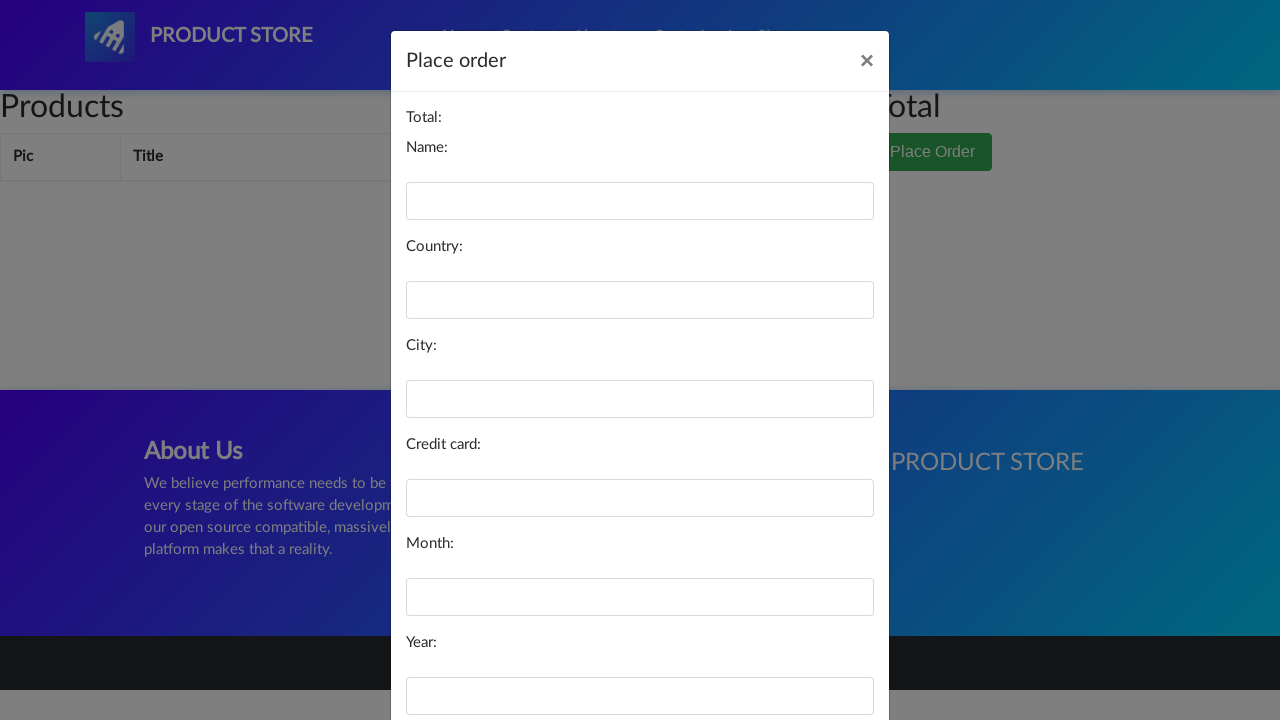

Clicked Purchase button without filling any fields at (823, 655) on xpath=//button[contains(text(),'Purchase')]
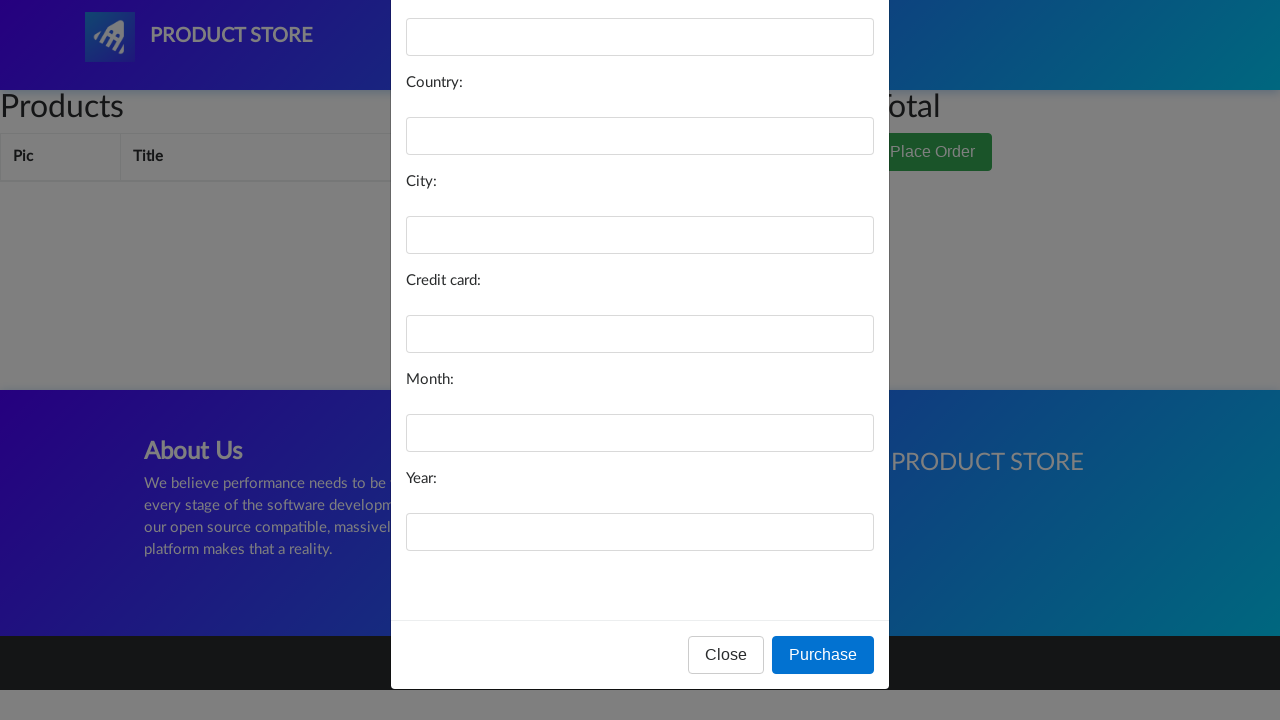

Validation alert appeared and was handled
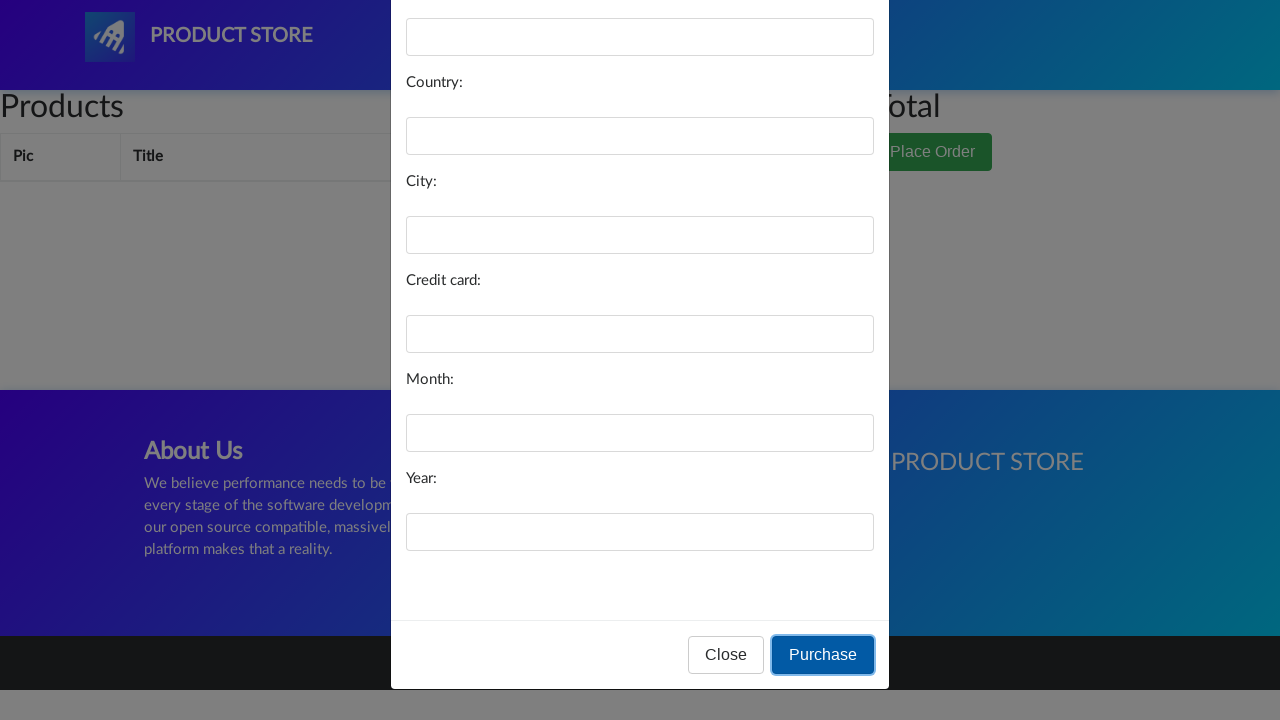

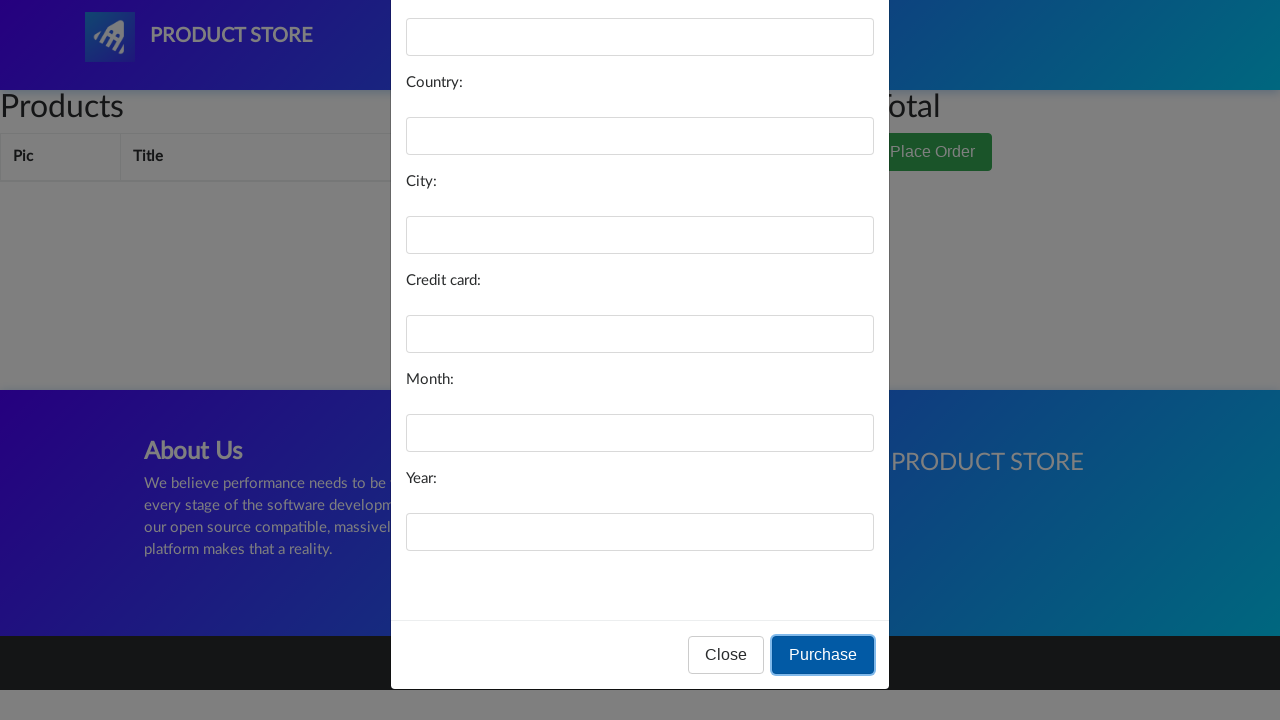